Tests the Python.org search functionality by entering "pycon" as a search query and submitting the form, then verifying results are found

Starting URL: https://www.python.org

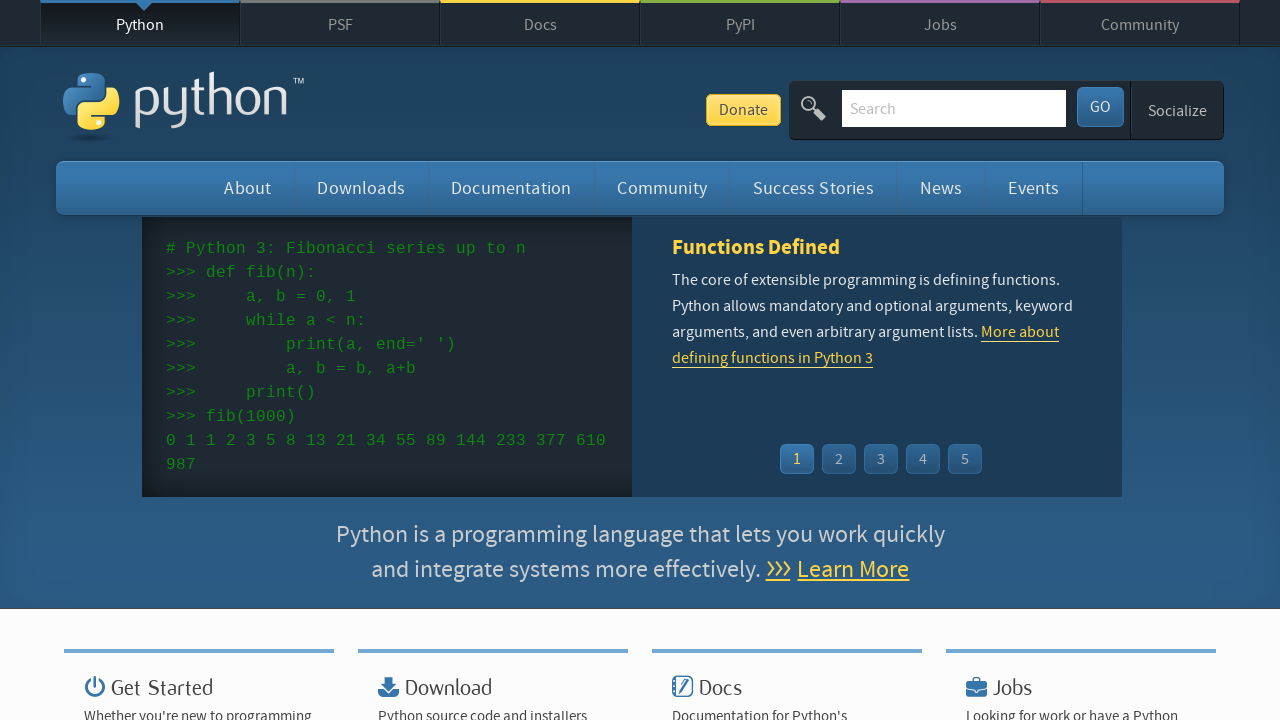

Filled search box with 'pycon' query on input[name='q']
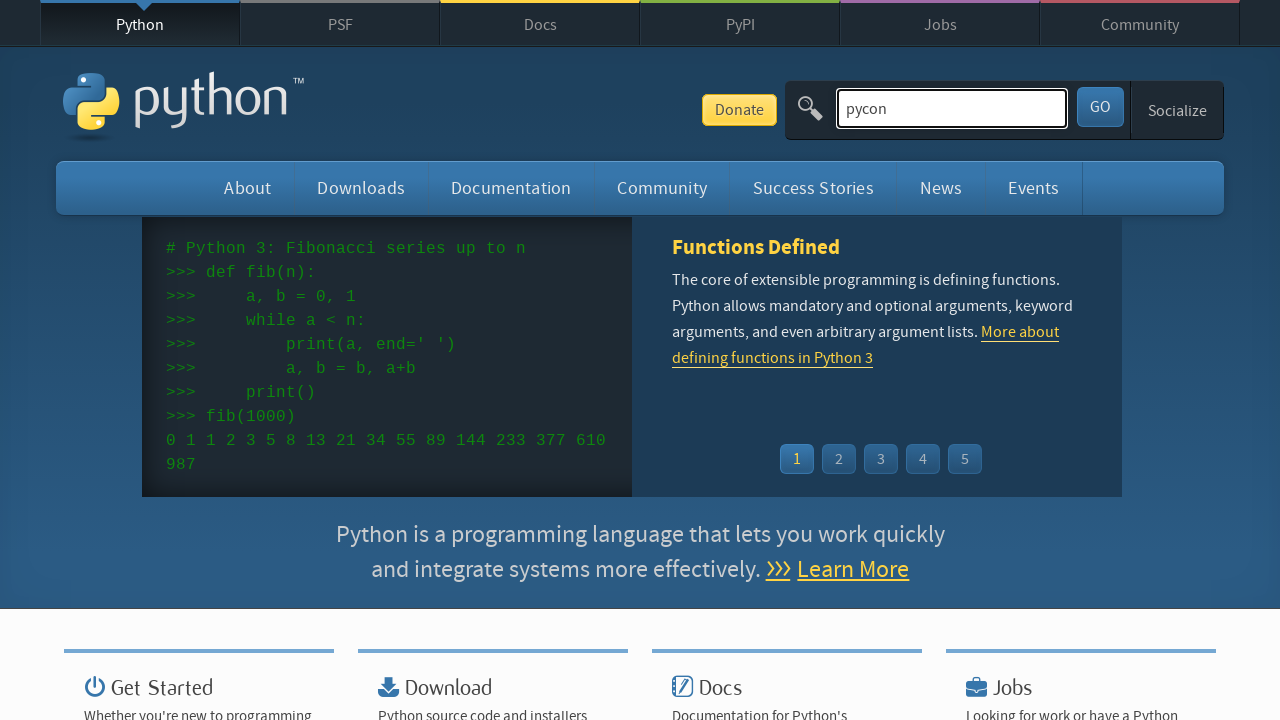

Pressed Enter to submit search form on input[name='q']
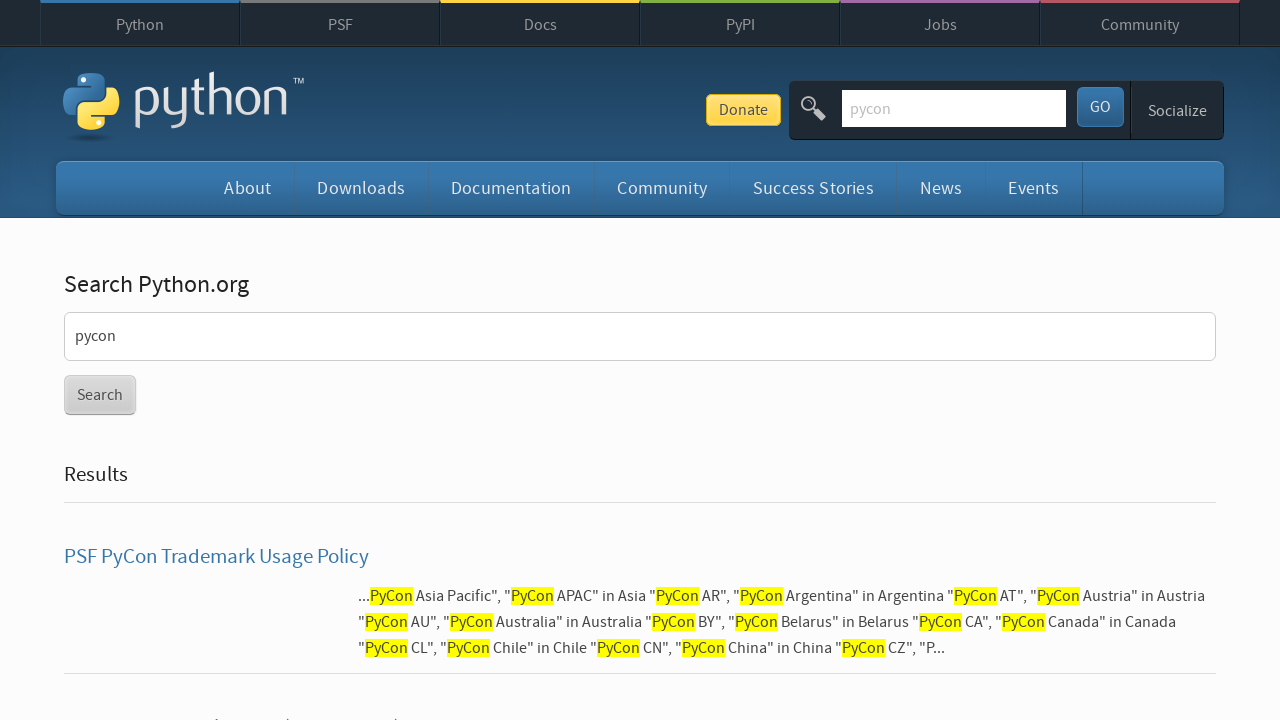

Search results page loaded and DOM content ready
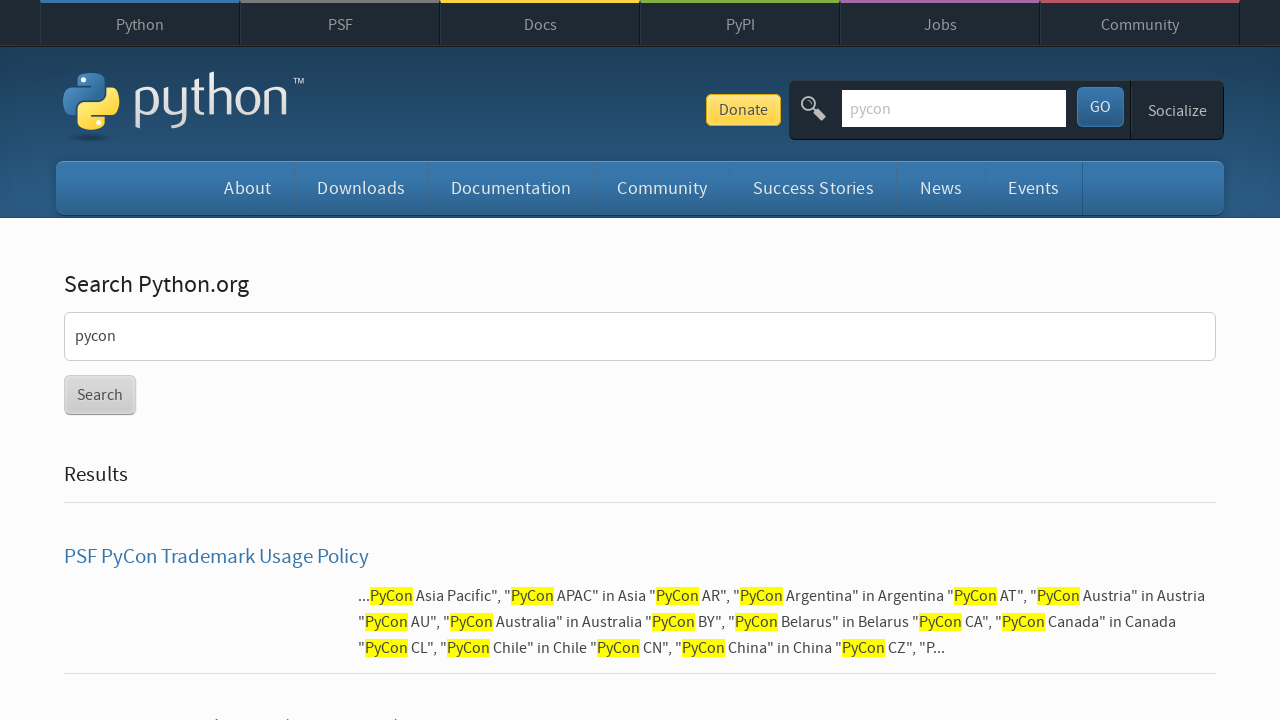

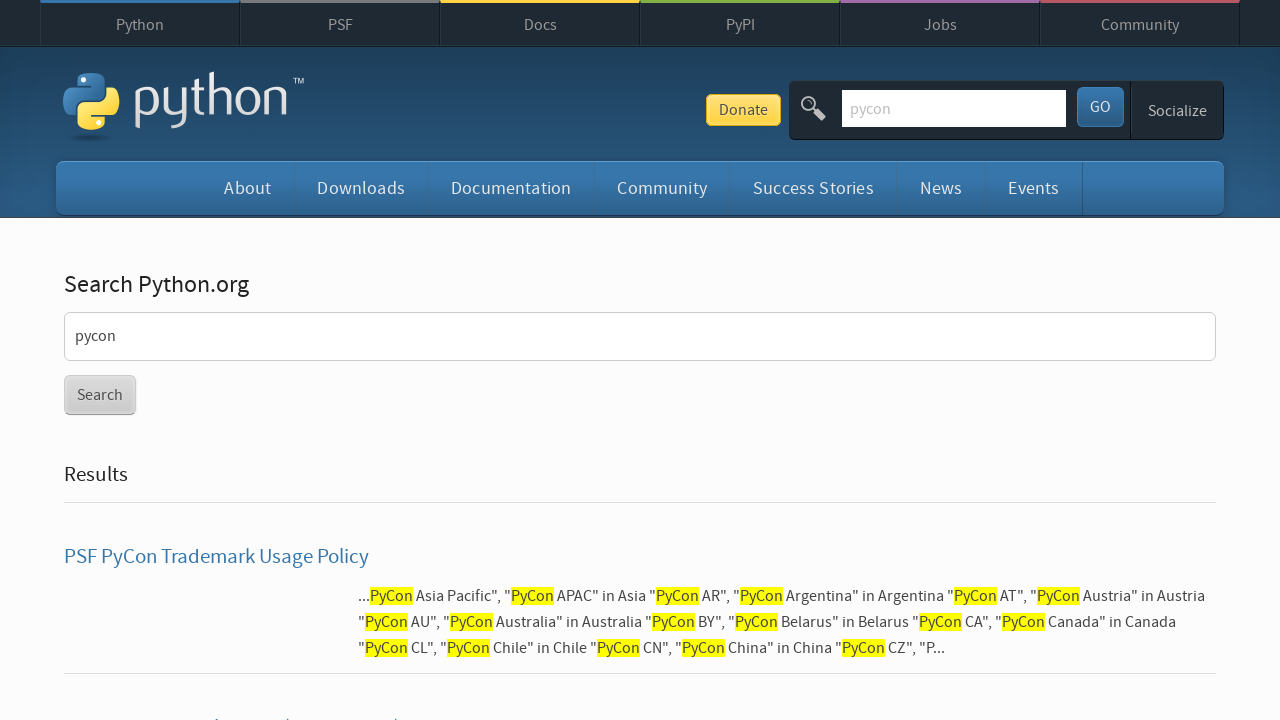